Tests radio button and checkbox interactions including checking display status, enabling status, selection toggling, and verifying default states on a practice form

Starting URL: https://chandanachaitanya.github.io/selenium-practice-site/

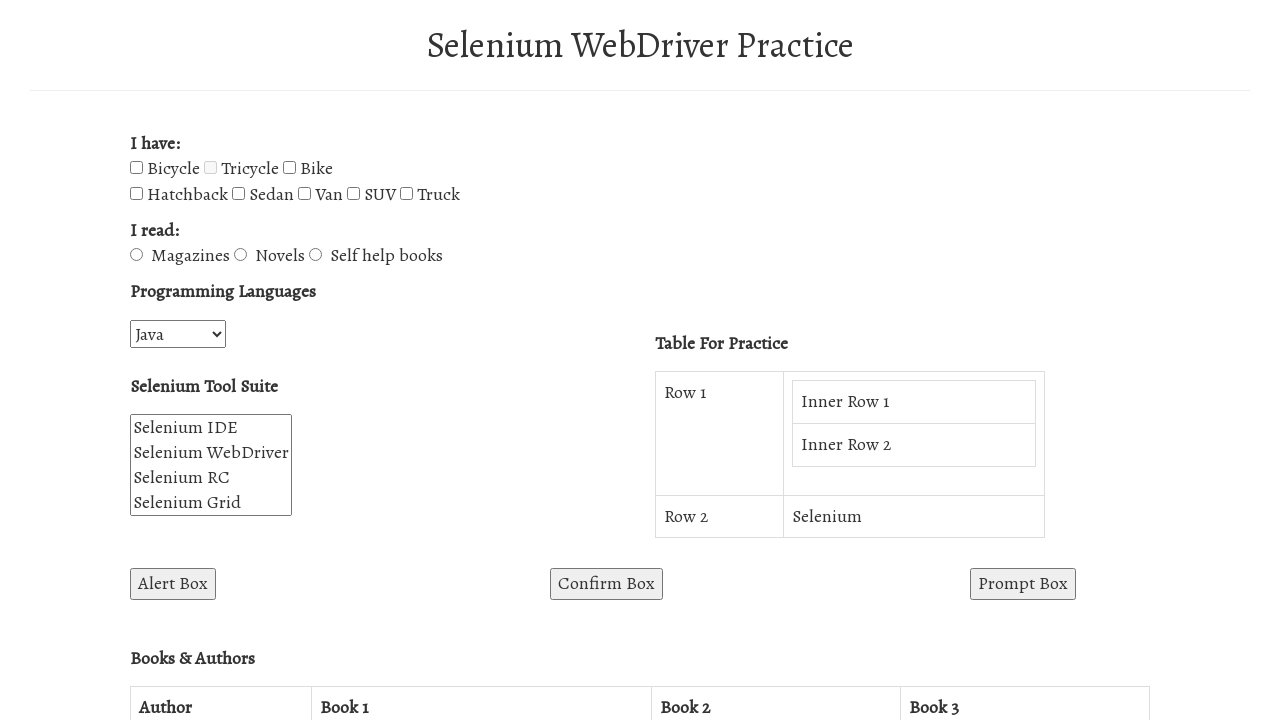

Located tricycle checkbox element
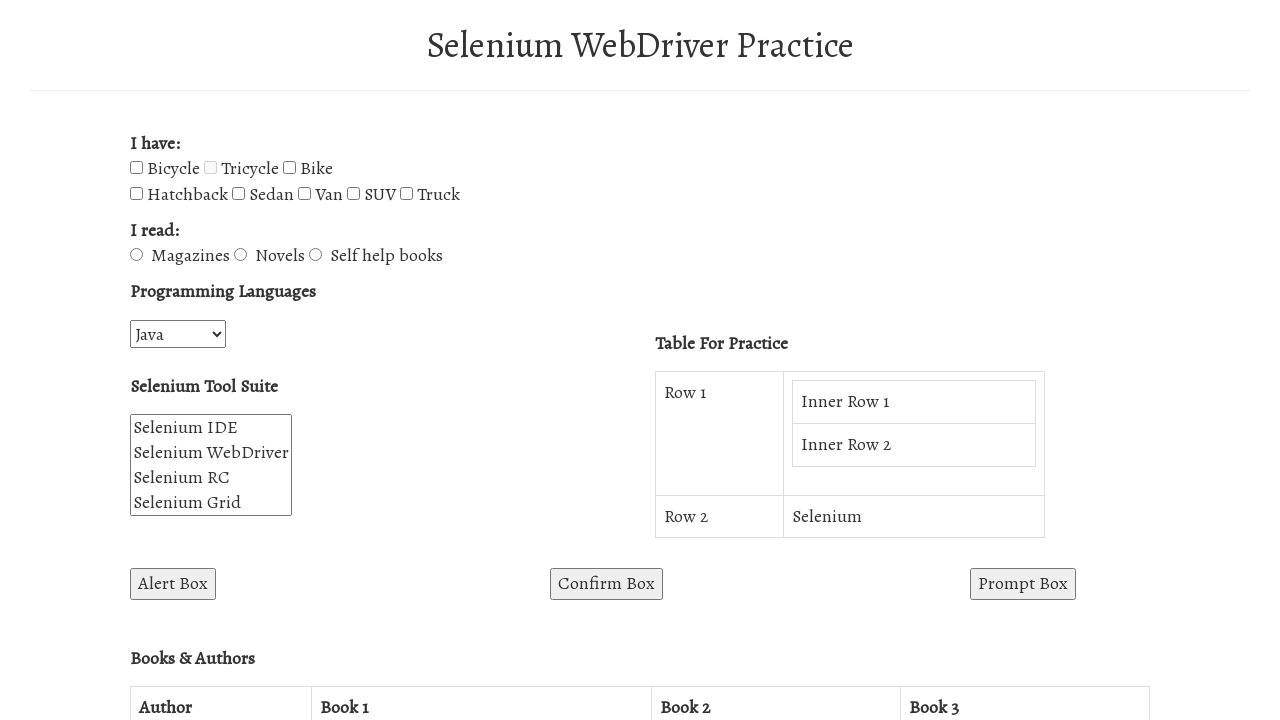

Checked tricycle checkbox visibility: True
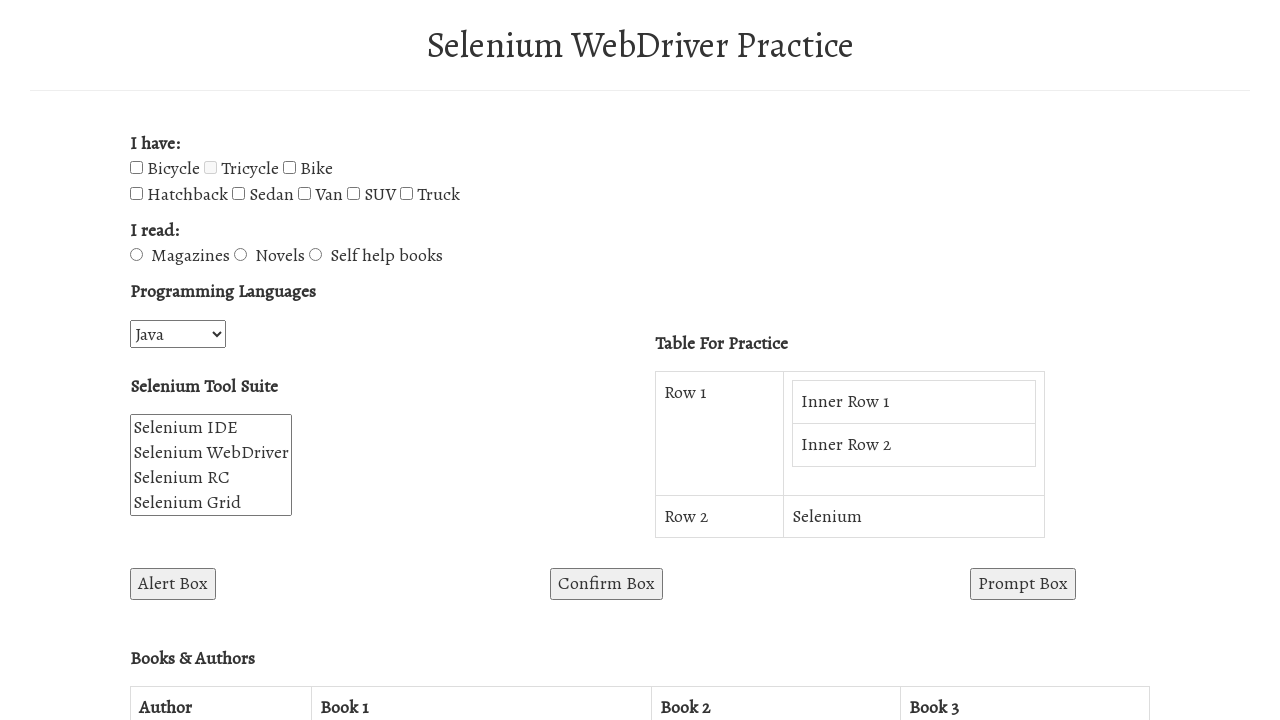

Tricycle checkbox is disabled, unable to select
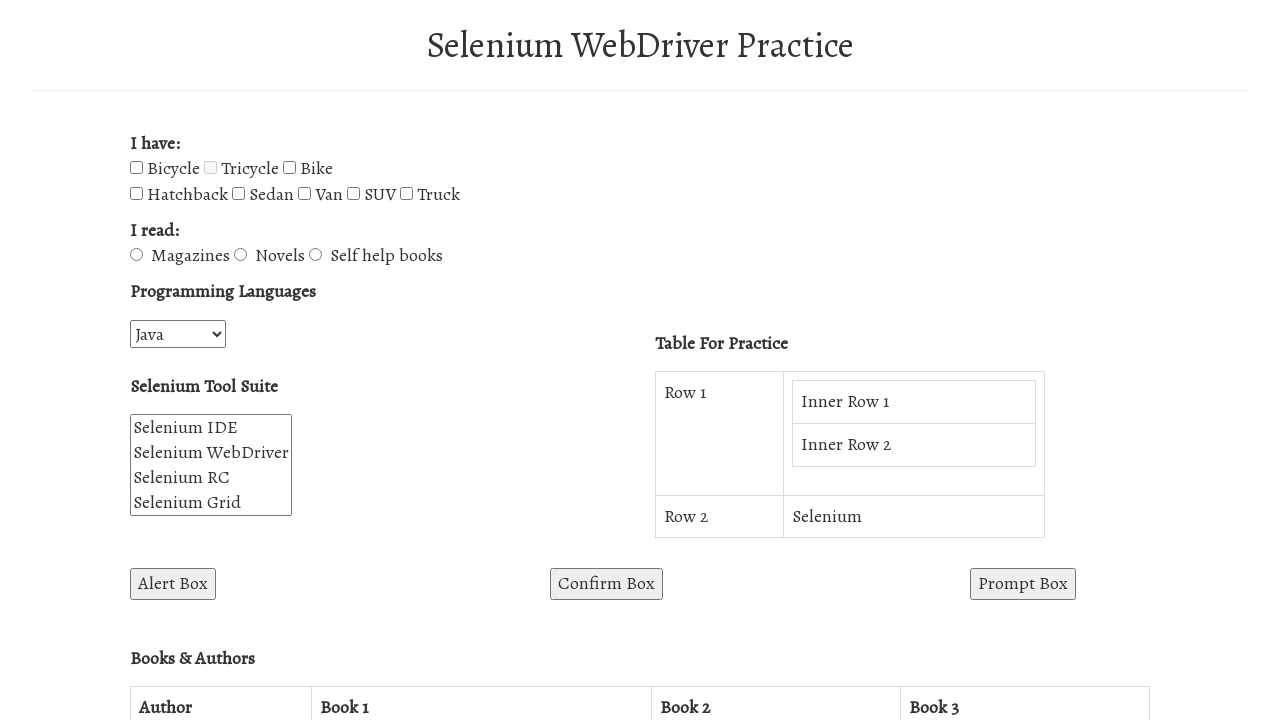

Located all 8 checkbox elements
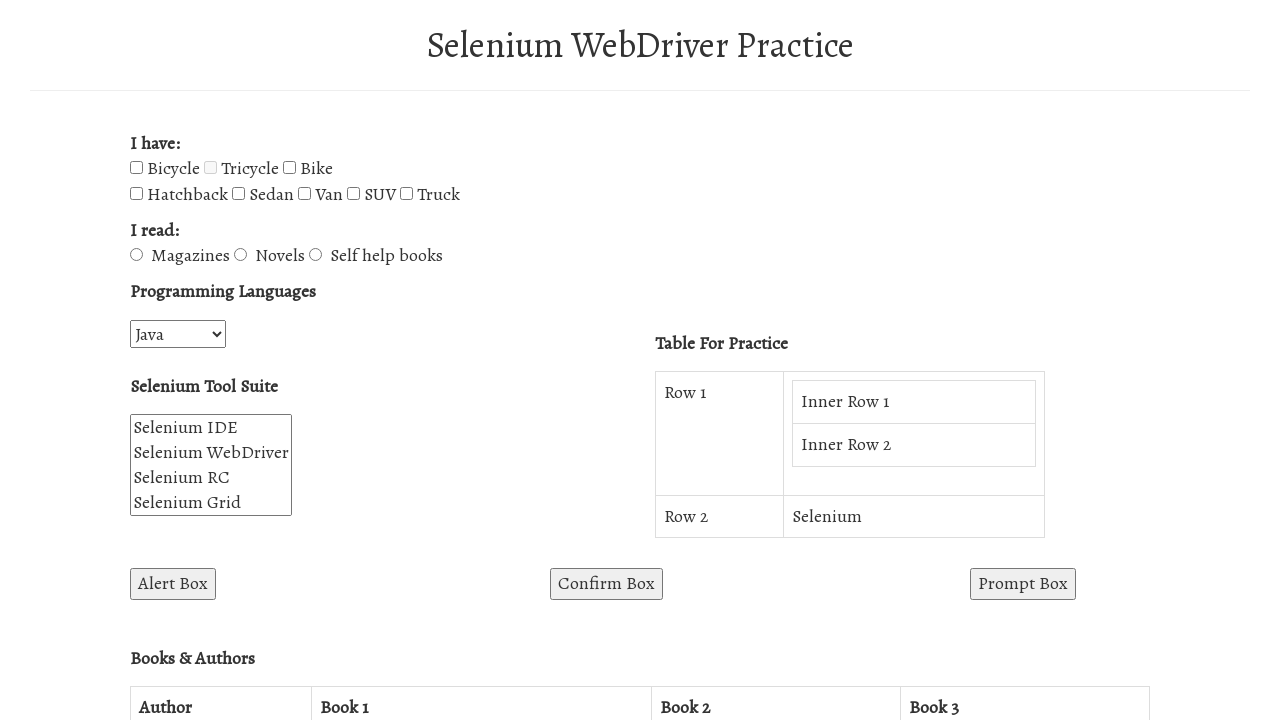

Checked initial state of Van checkbox: False
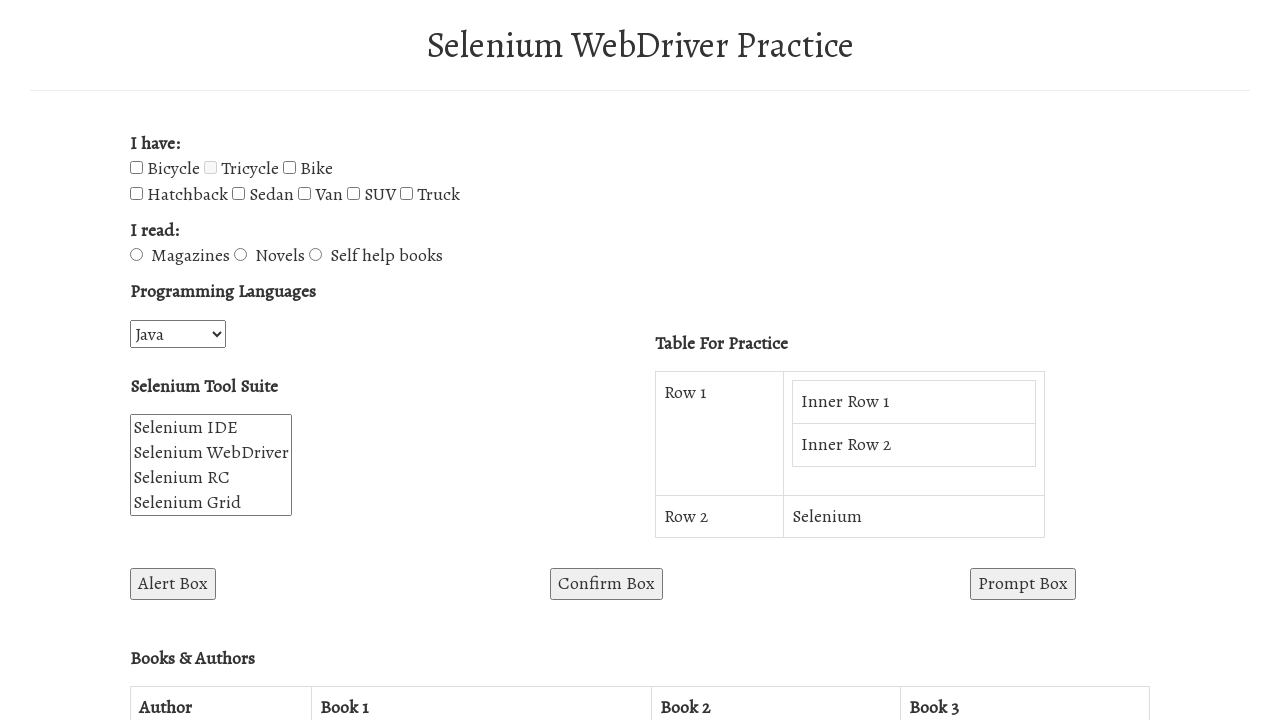

Toggled Van checkbox at (304, 194) on input[type='checkbox'] >> nth=5
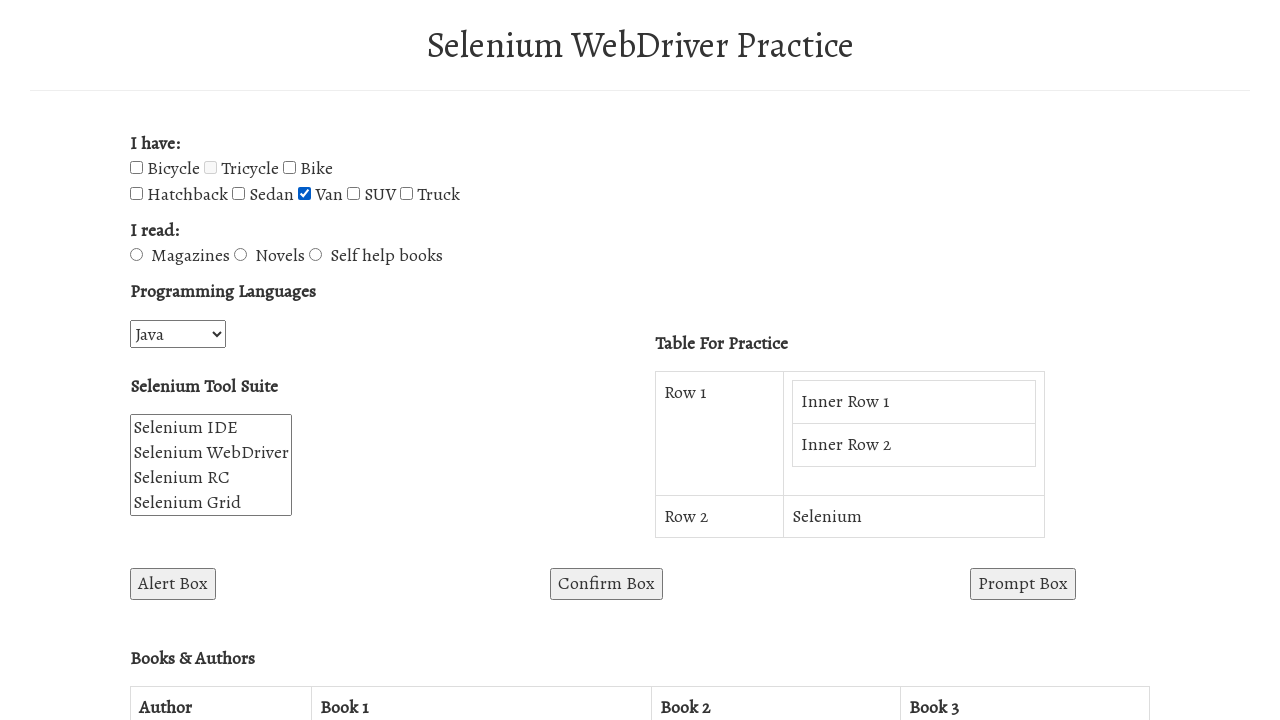

Verified Van checkbox state after toggle: True
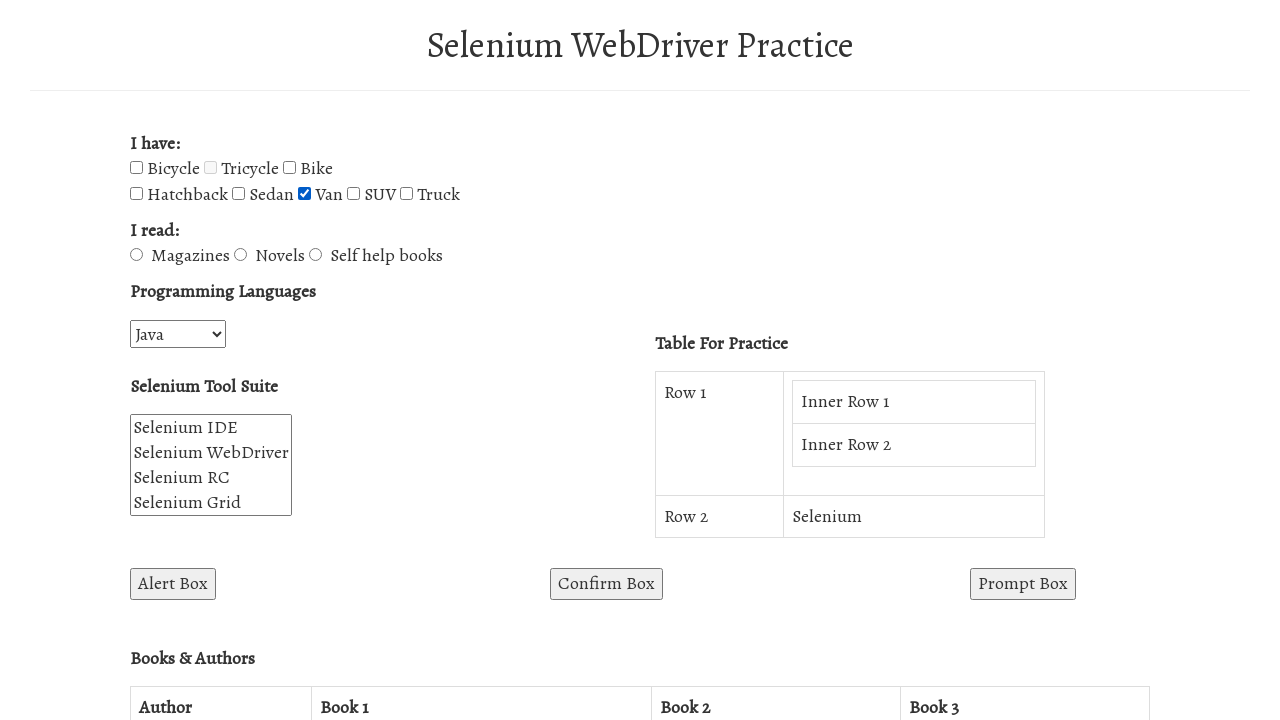

Checked initial state of SUV checkbox: False
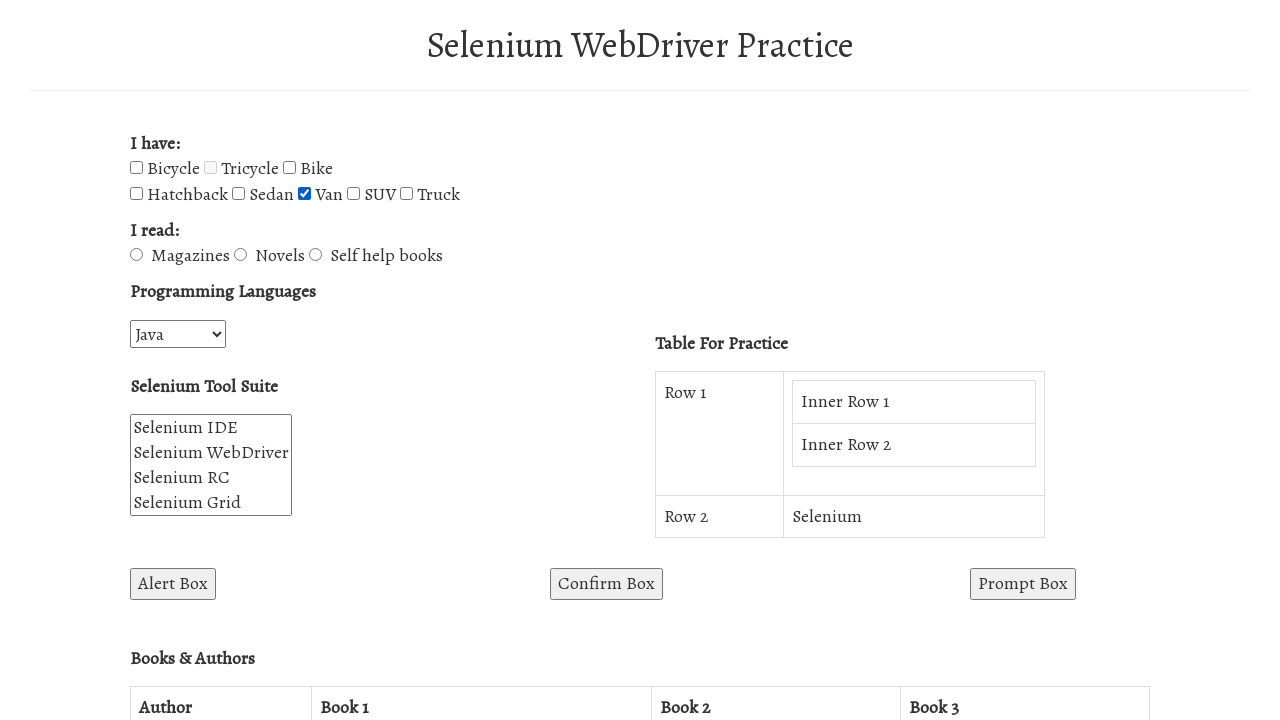

Toggled SUV checkbox at (354, 194) on input[type='checkbox'] >> nth=6
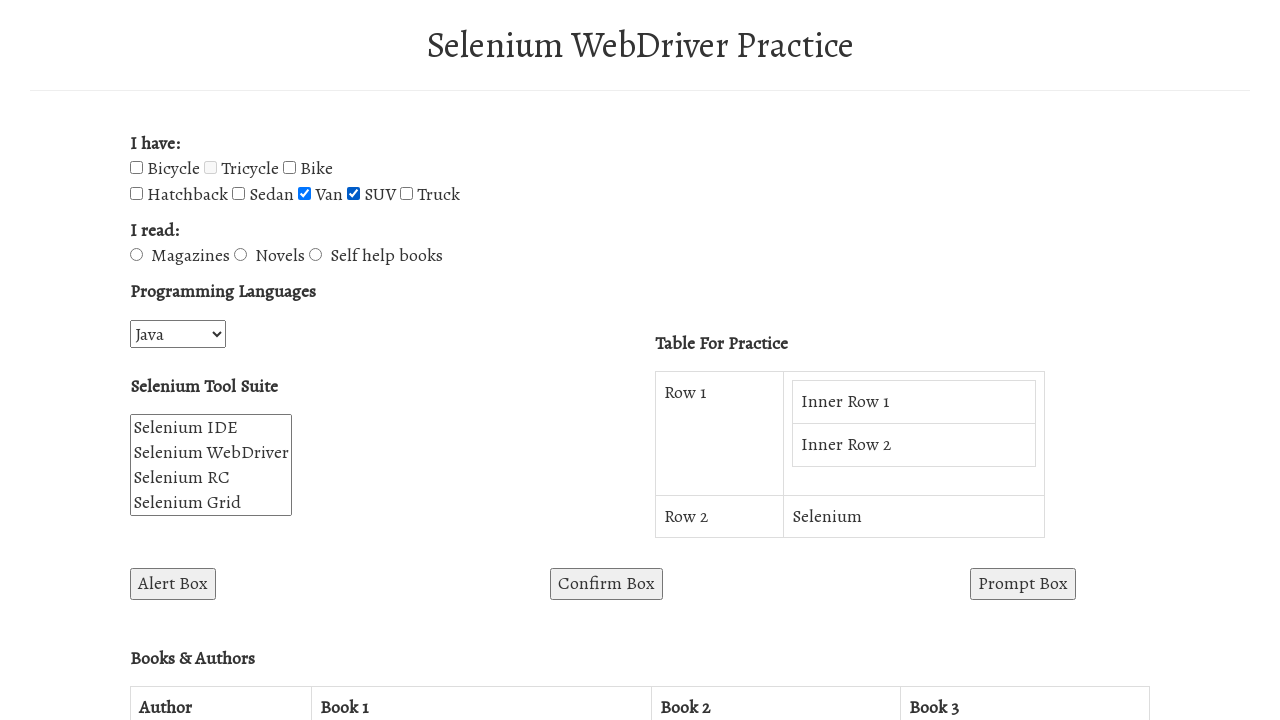

Verified SUV checkbox state after toggle: True
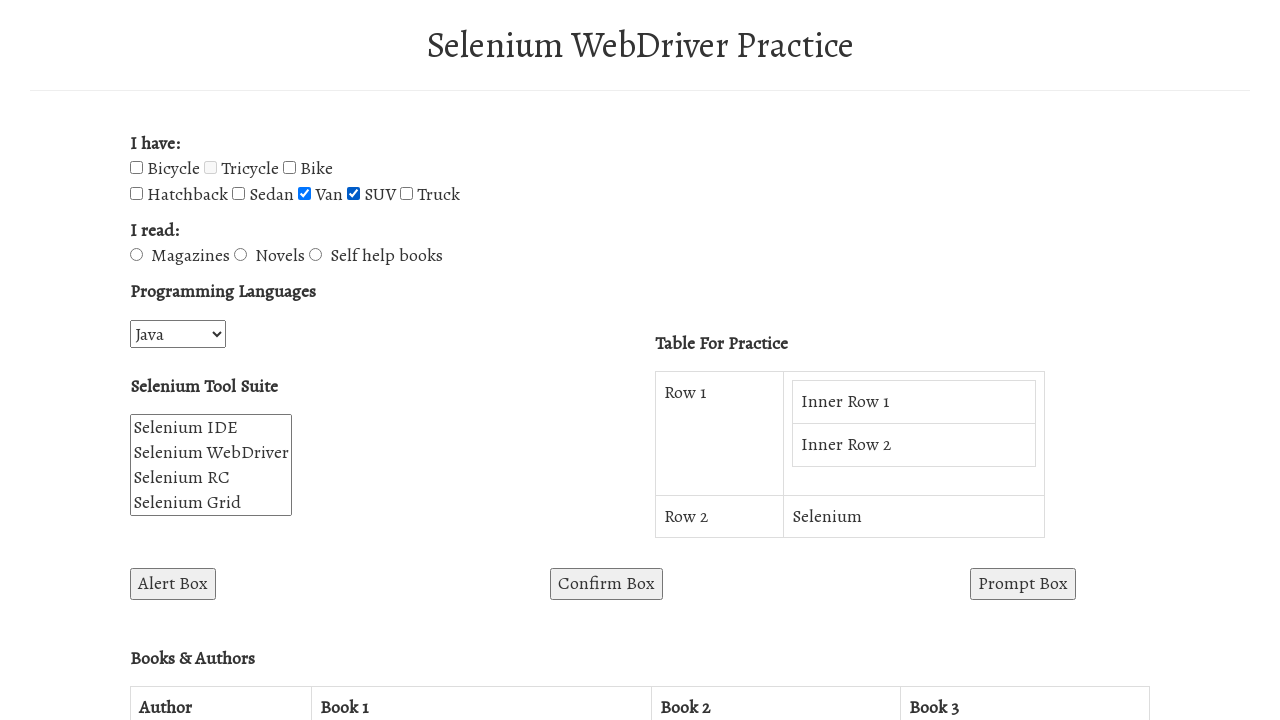

Located sedan checkbox element
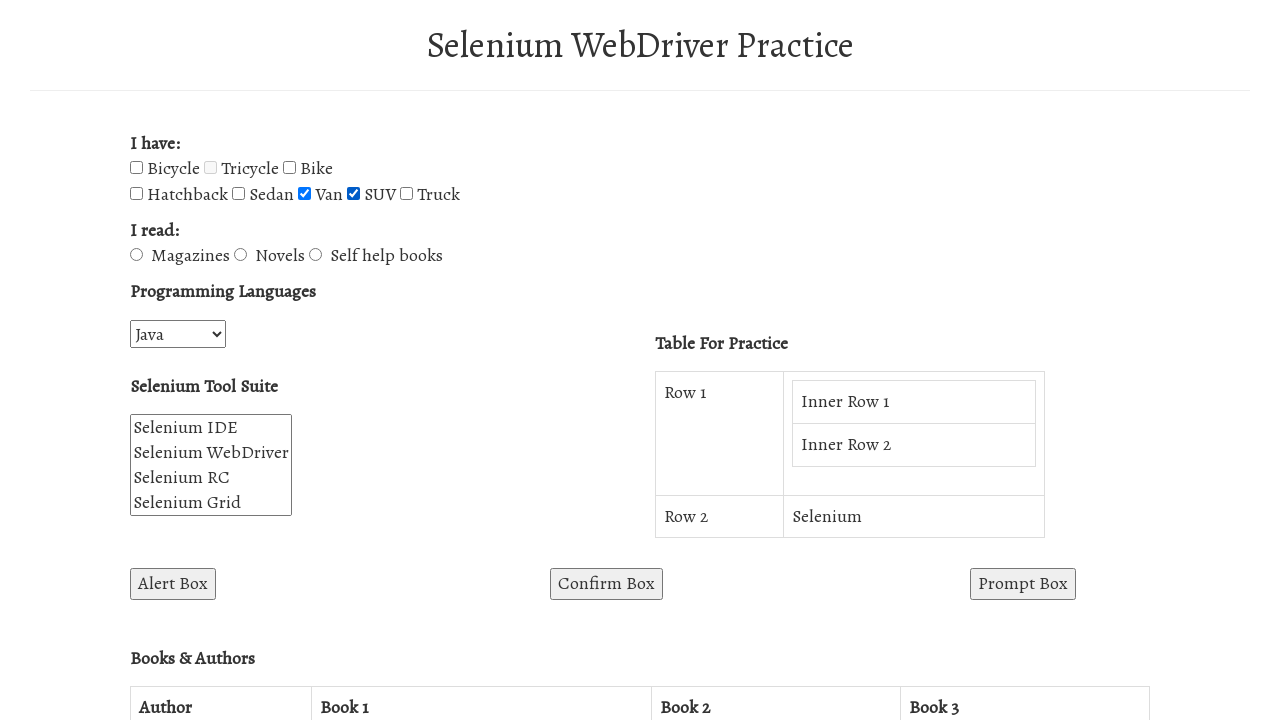

Clicked sedan checkbox (toggle iteration 1) at (238, 194) on xpath=//input[@name='vehicle5']
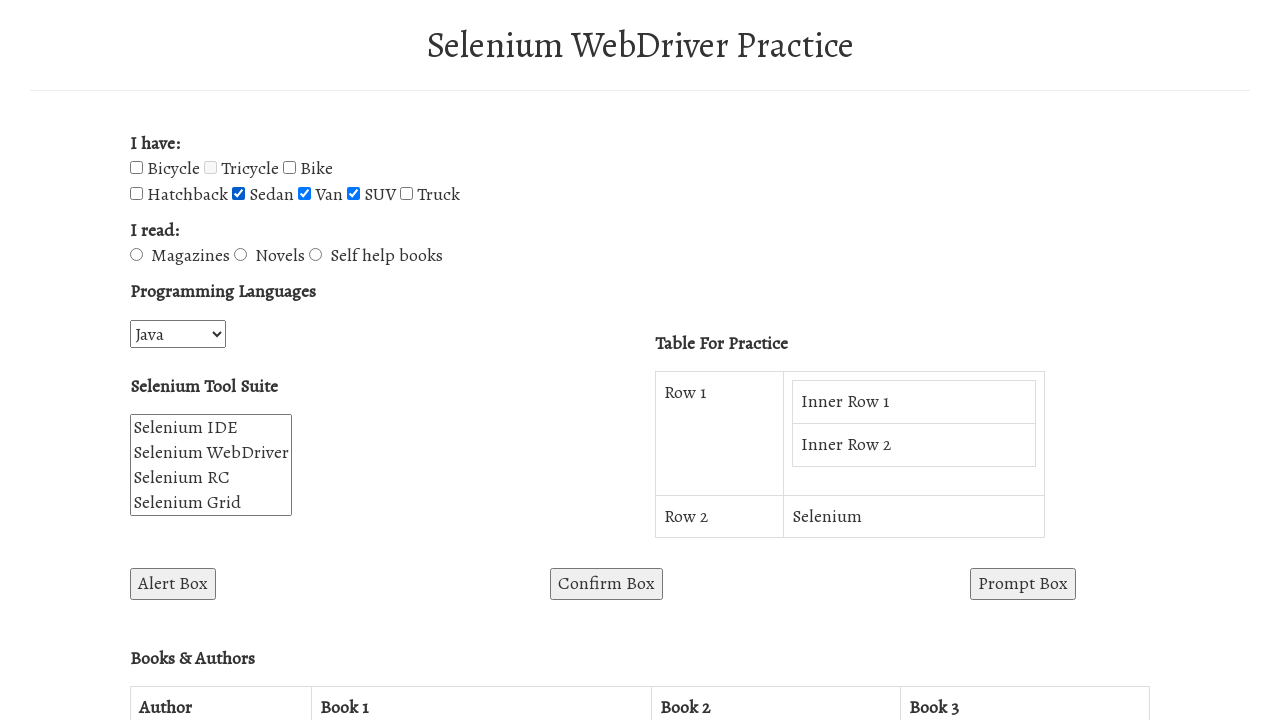

Verified sedan checkbox state after toggle 1: True
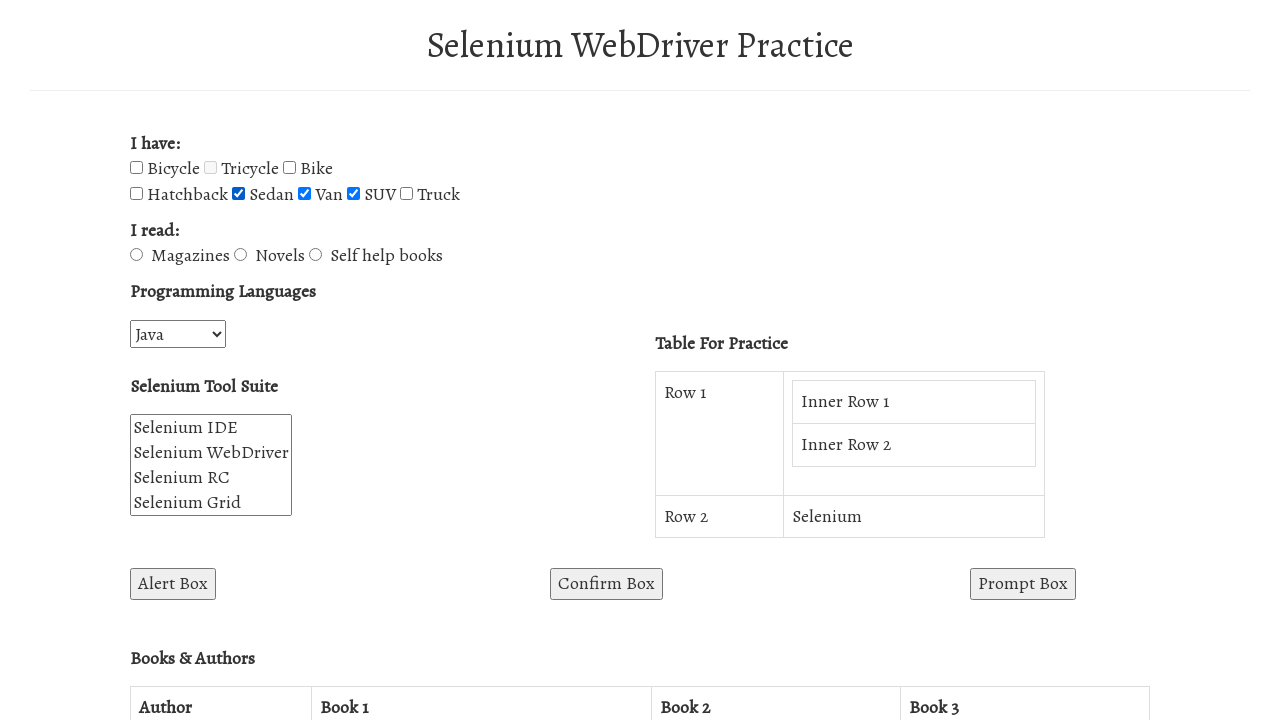

Clicked sedan checkbox (toggle iteration 2) at (238, 194) on xpath=//input[@name='vehicle5']
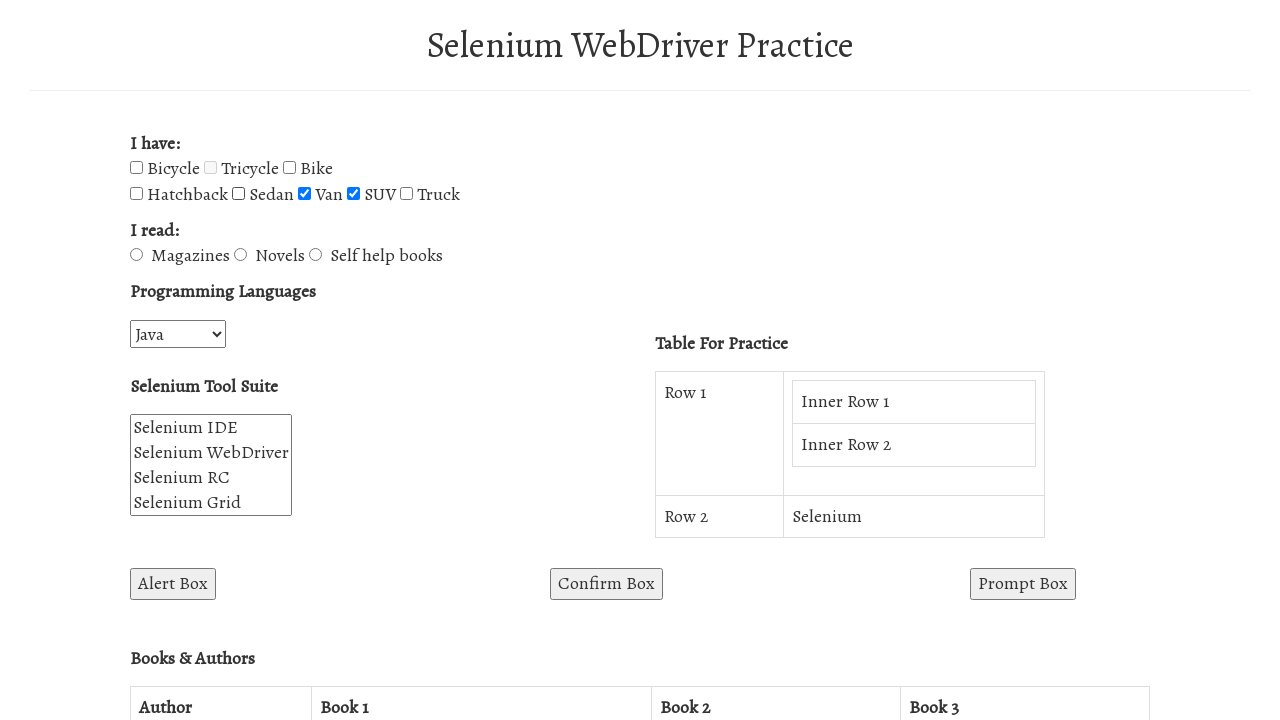

Verified sedan checkbox state after toggle 2: False
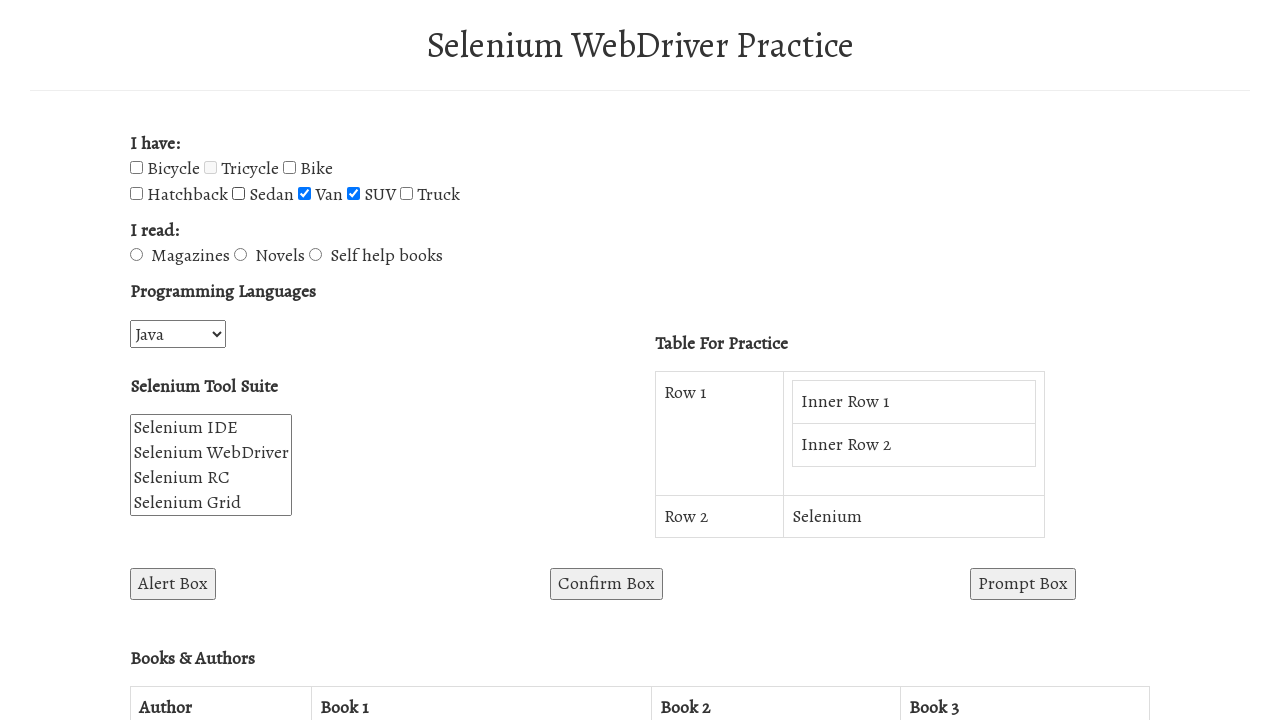

Located Magazines radio button element
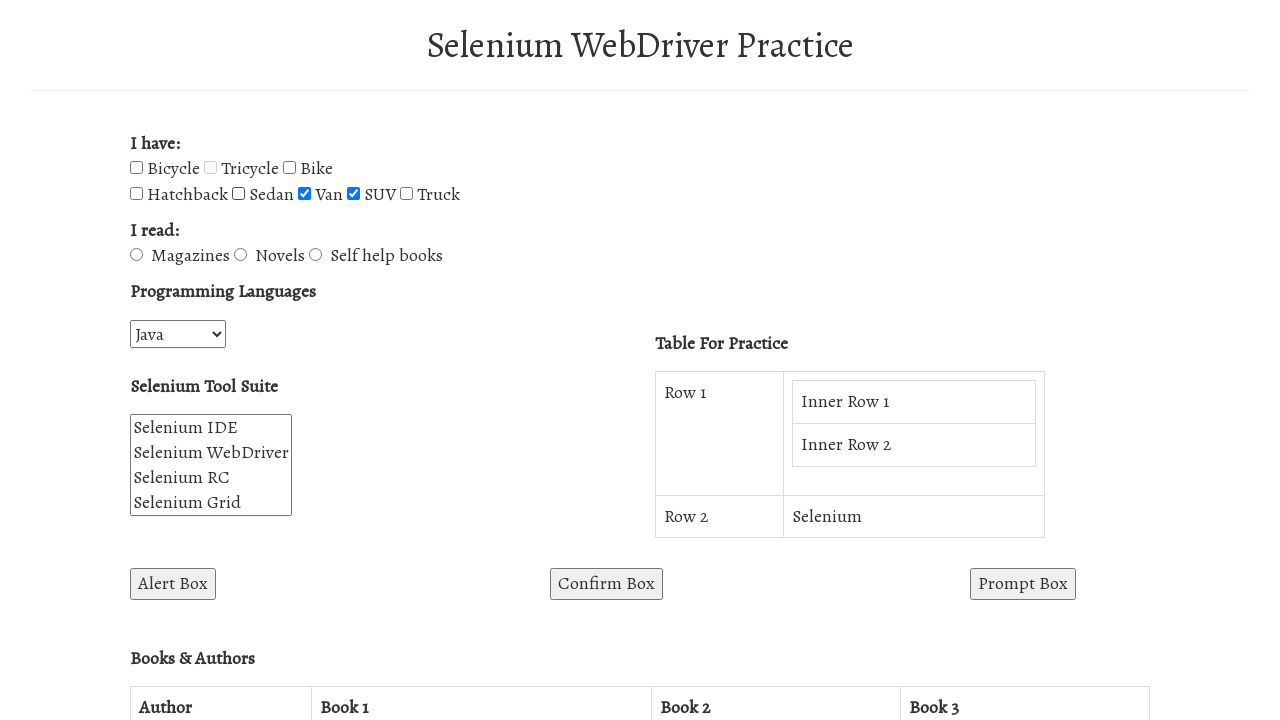

Clicked Magazines radio button to select it at (136, 255) on input[value='Magazines']
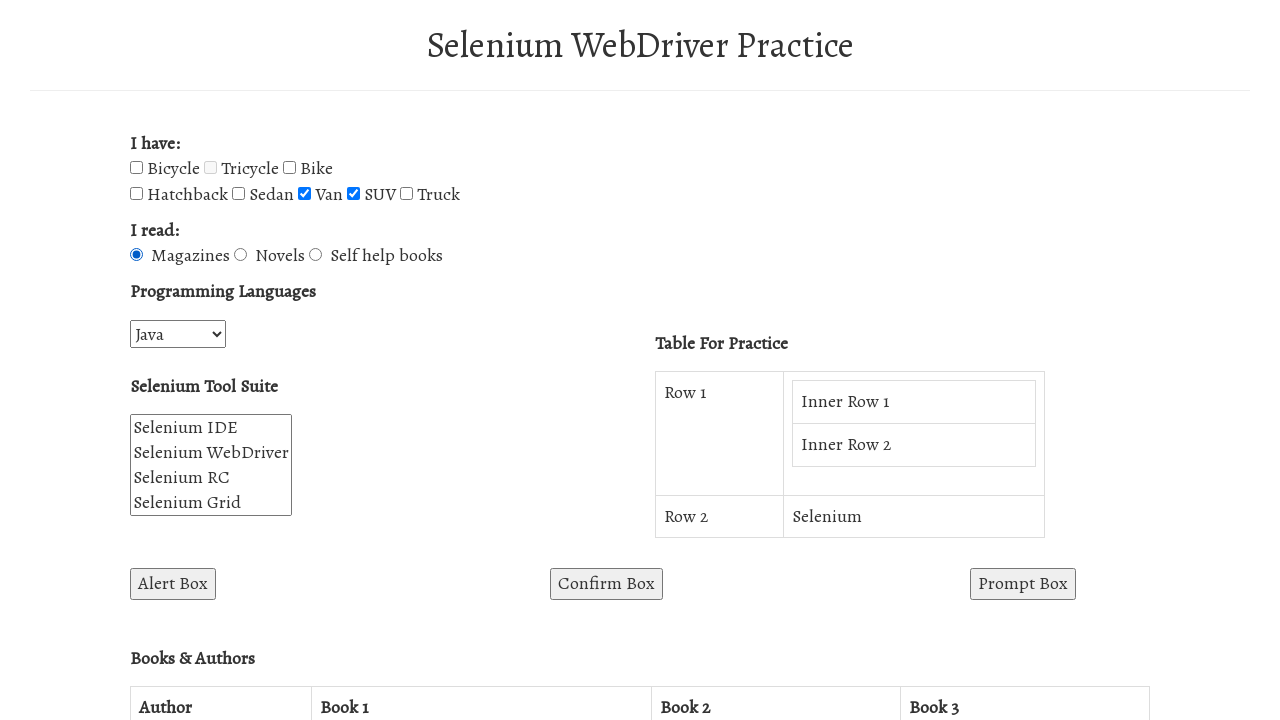

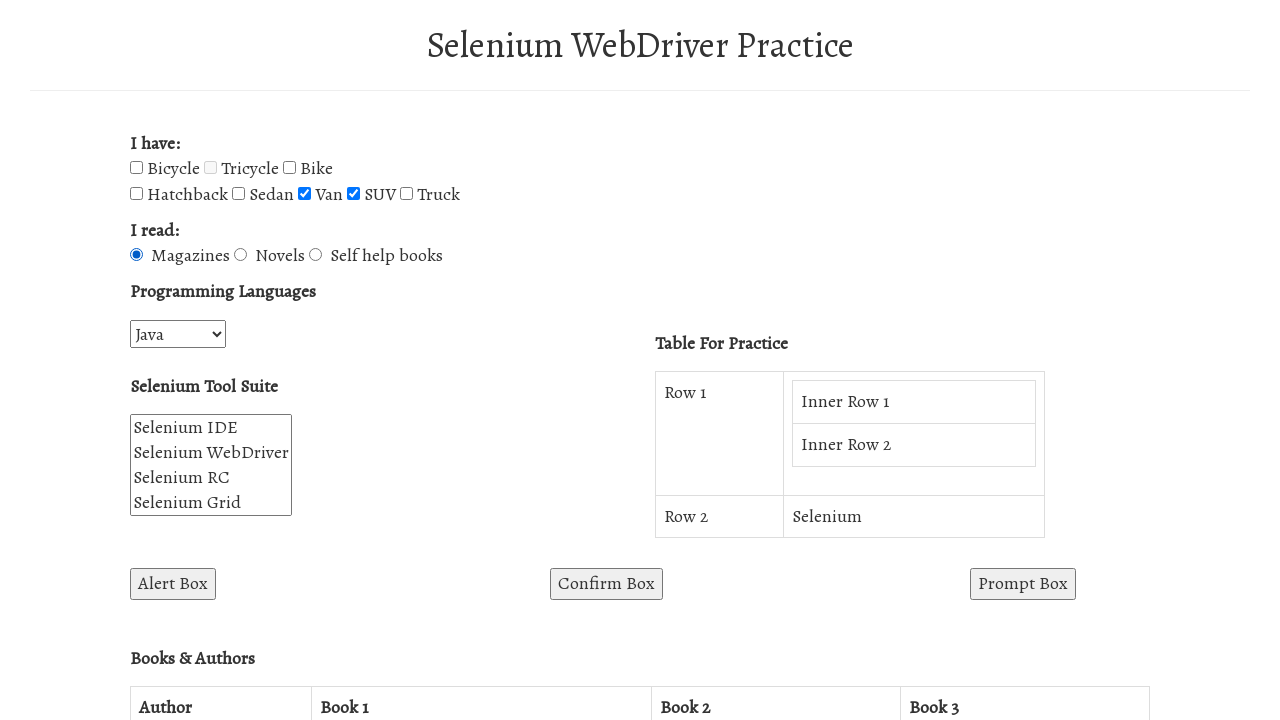